Tests checkbox interaction by toggling the state of two checkboxes on the page to ensure the first is checked and the second is unchecked

Starting URL: https://the-internet.herokuapp.com/checkboxes

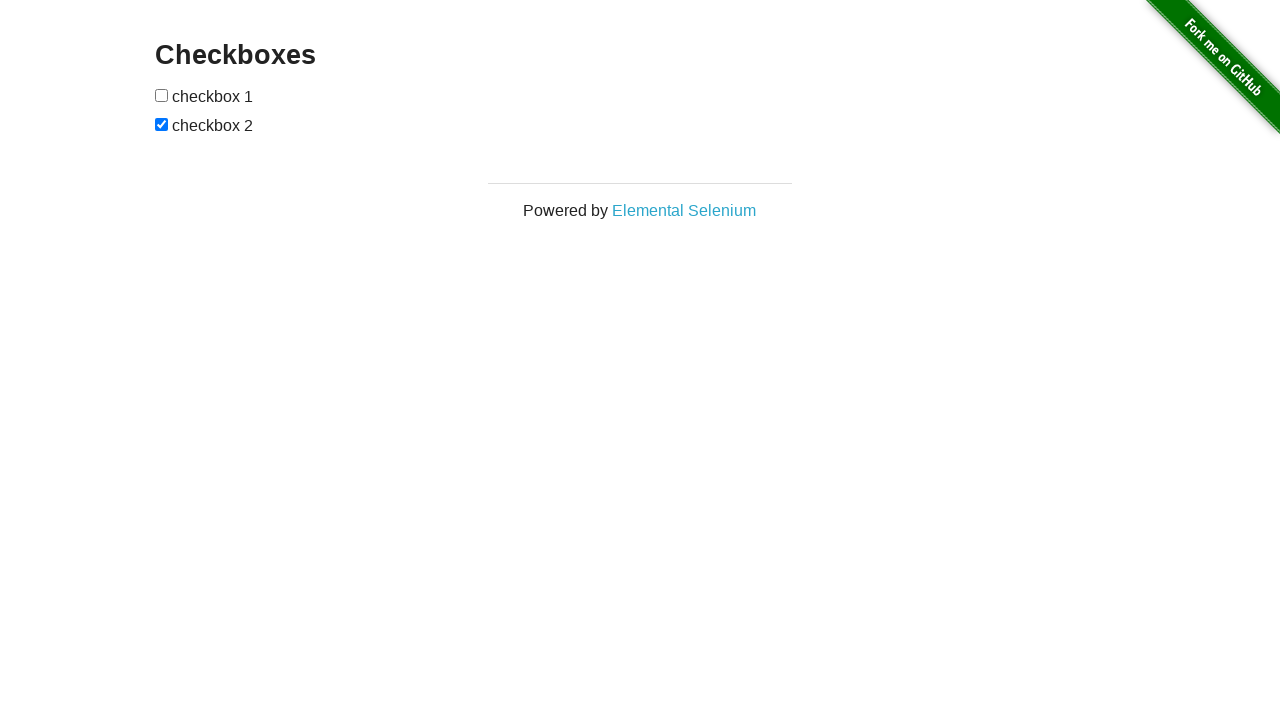

Located all checkboxes on the page
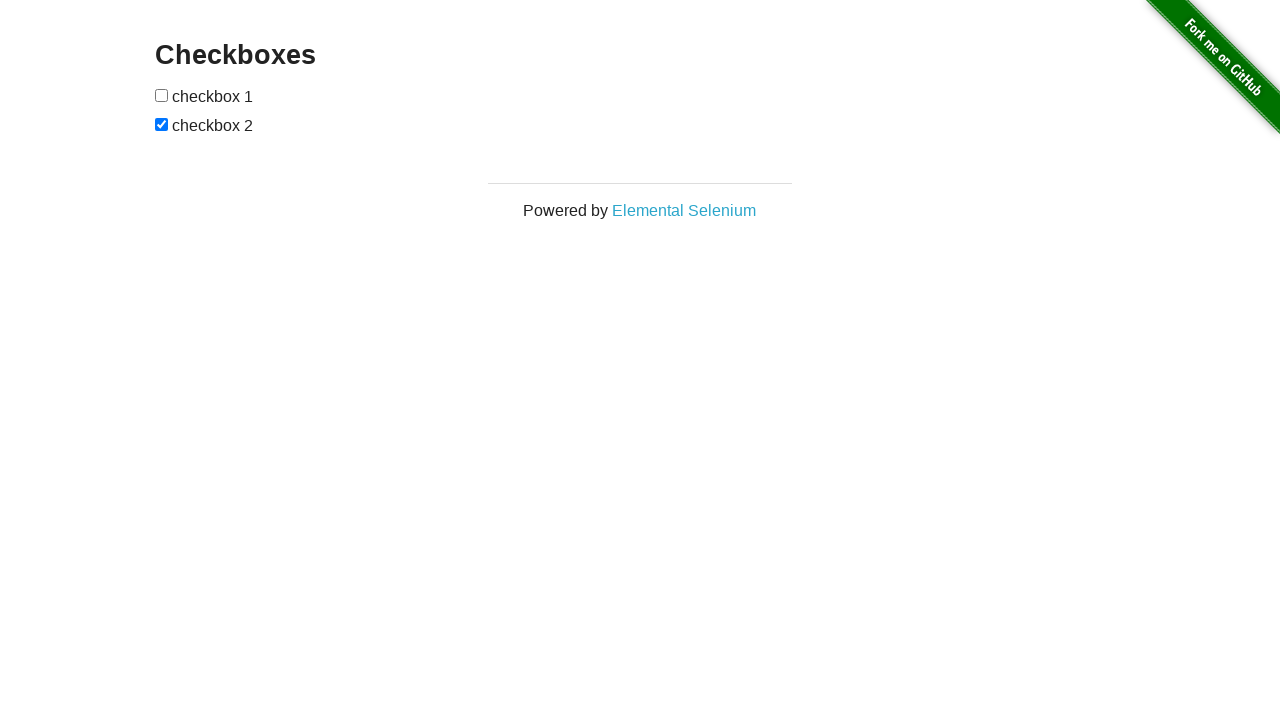

Selected the first checkbox
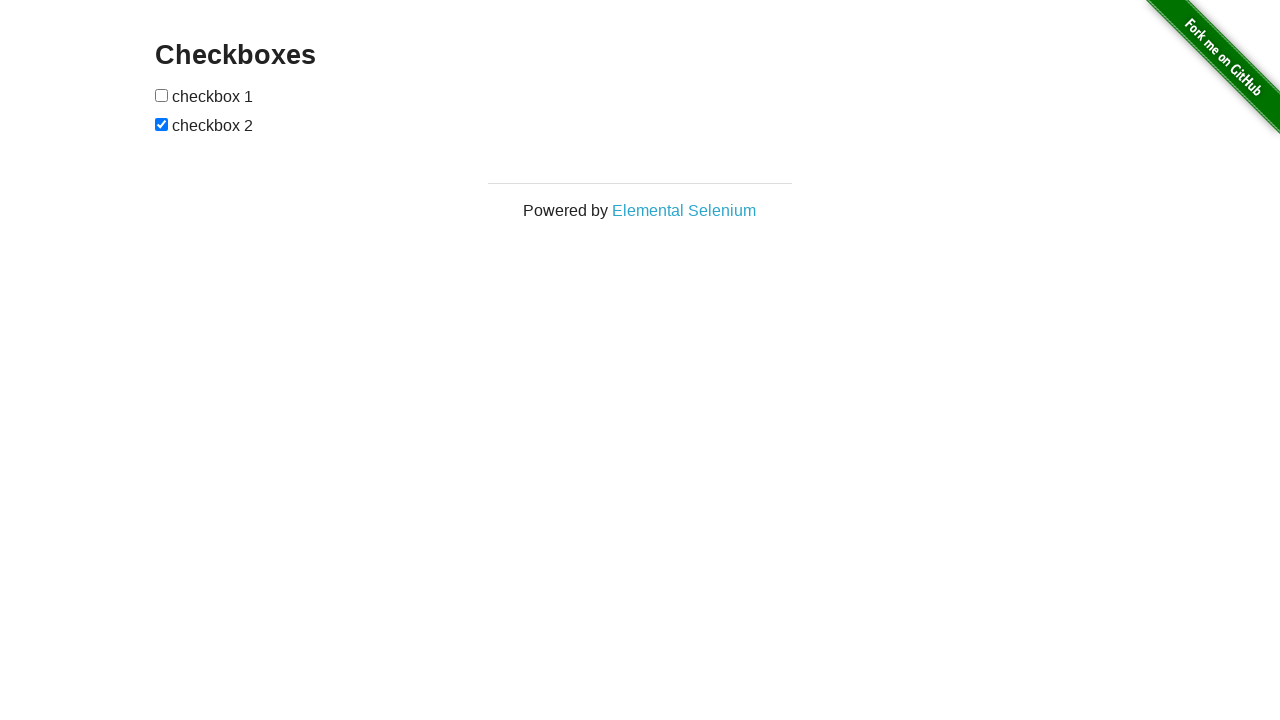

First checkbox was unchecked, clicked to check it at (162, 95) on input[type="checkbox"] >> nth=0
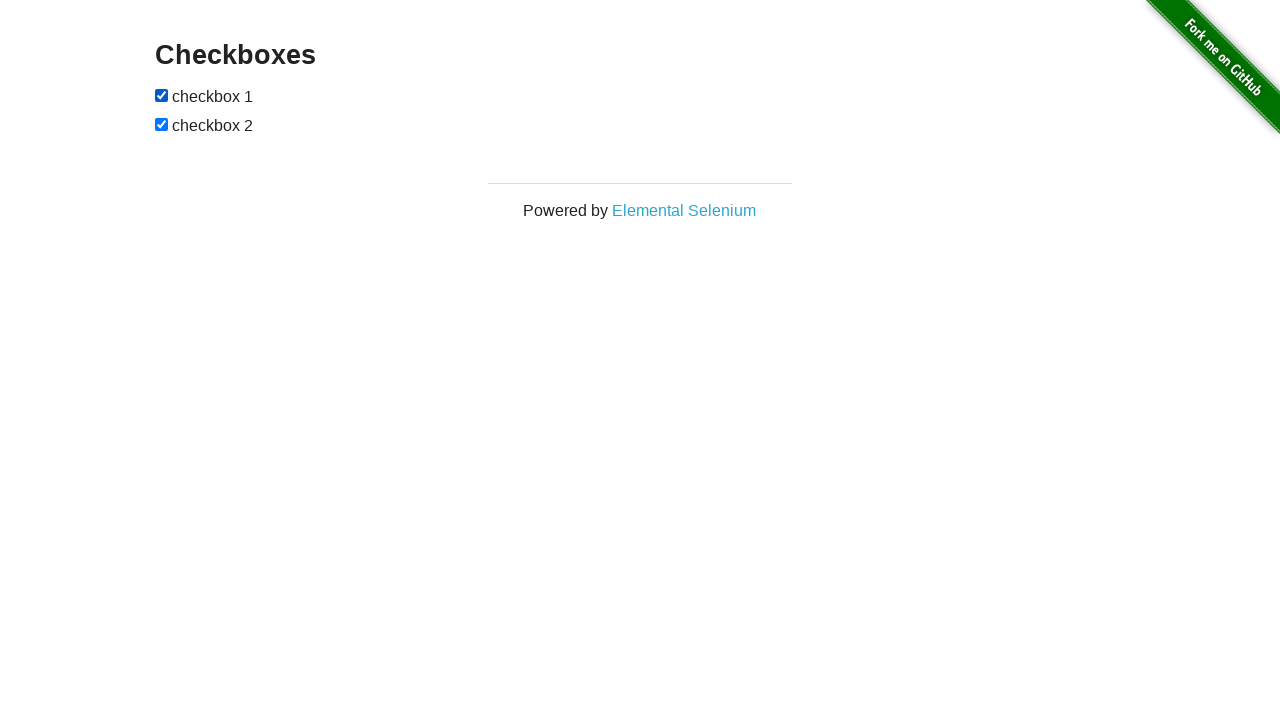

Selected the second checkbox
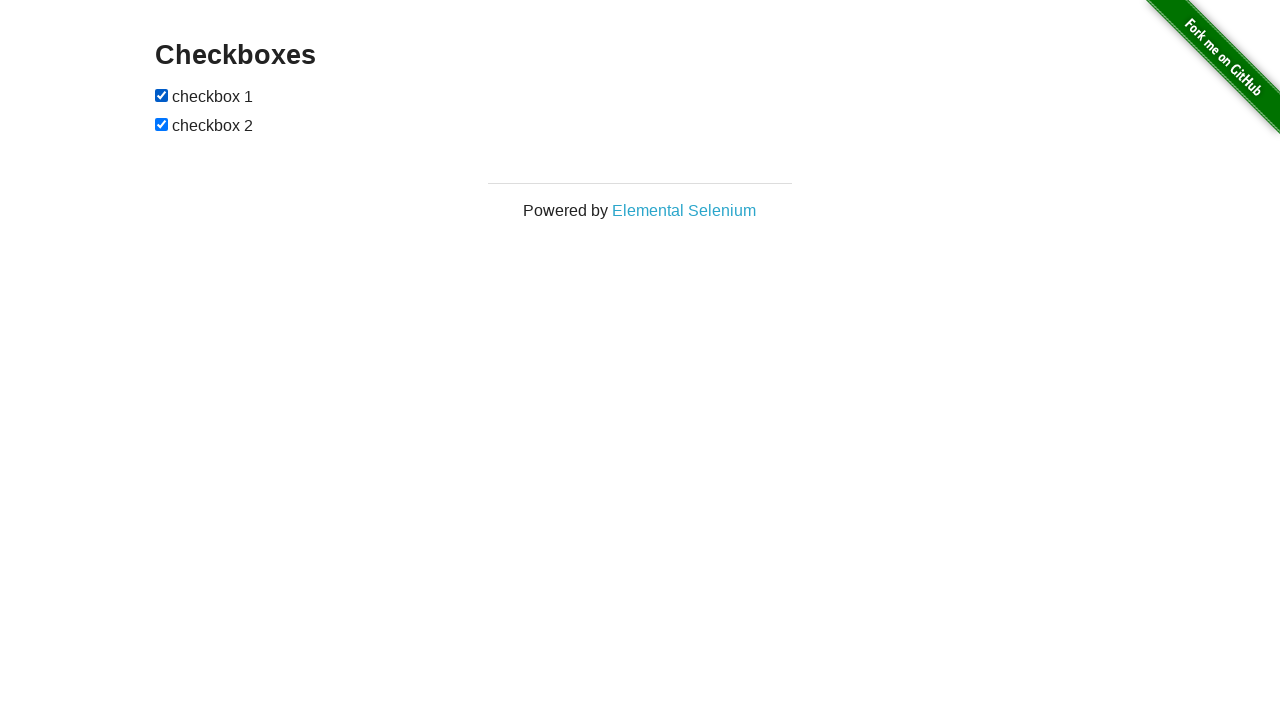

Second checkbox was checked, clicked to uncheck it at (162, 124) on input[type="checkbox"] >> nth=1
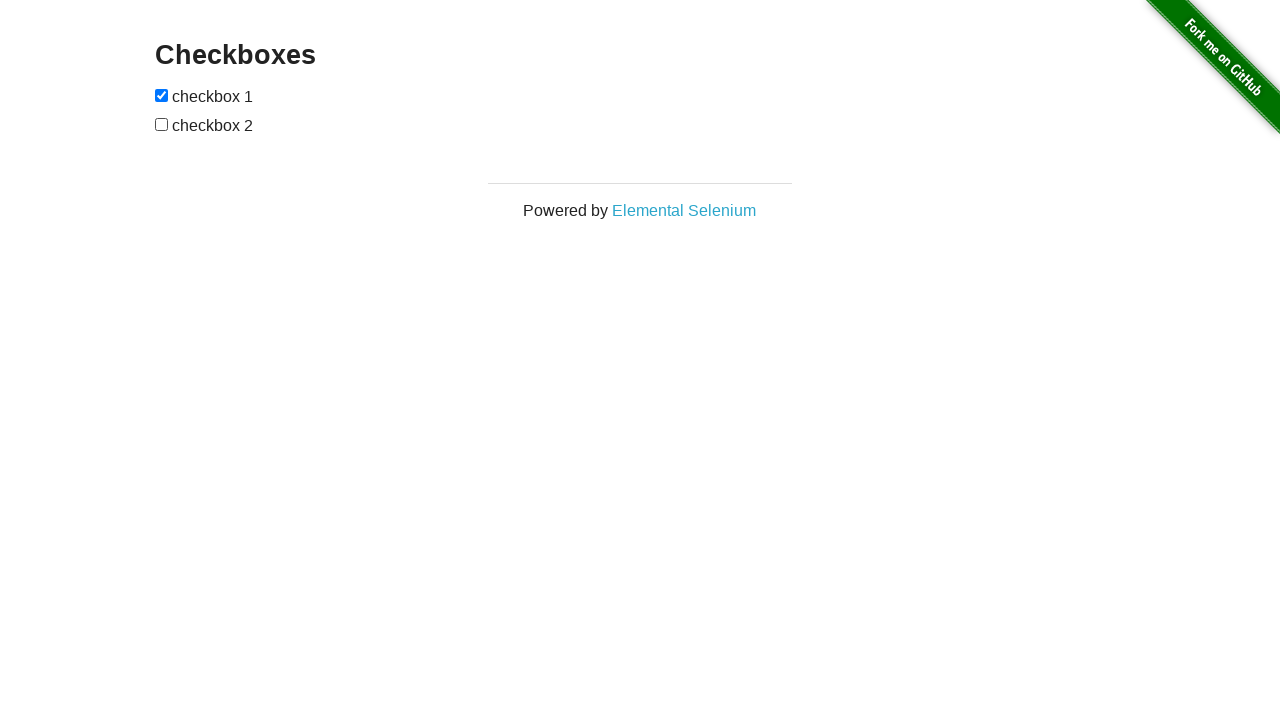

Waited 500ms for state changes to complete
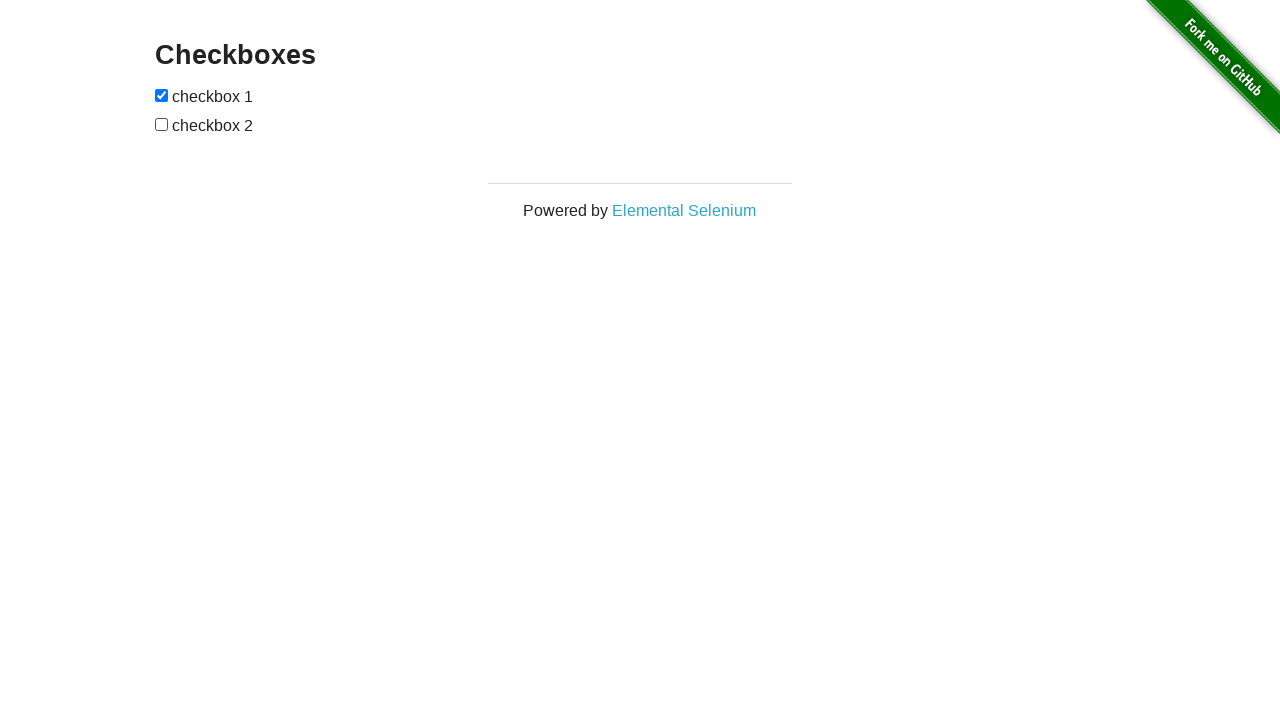

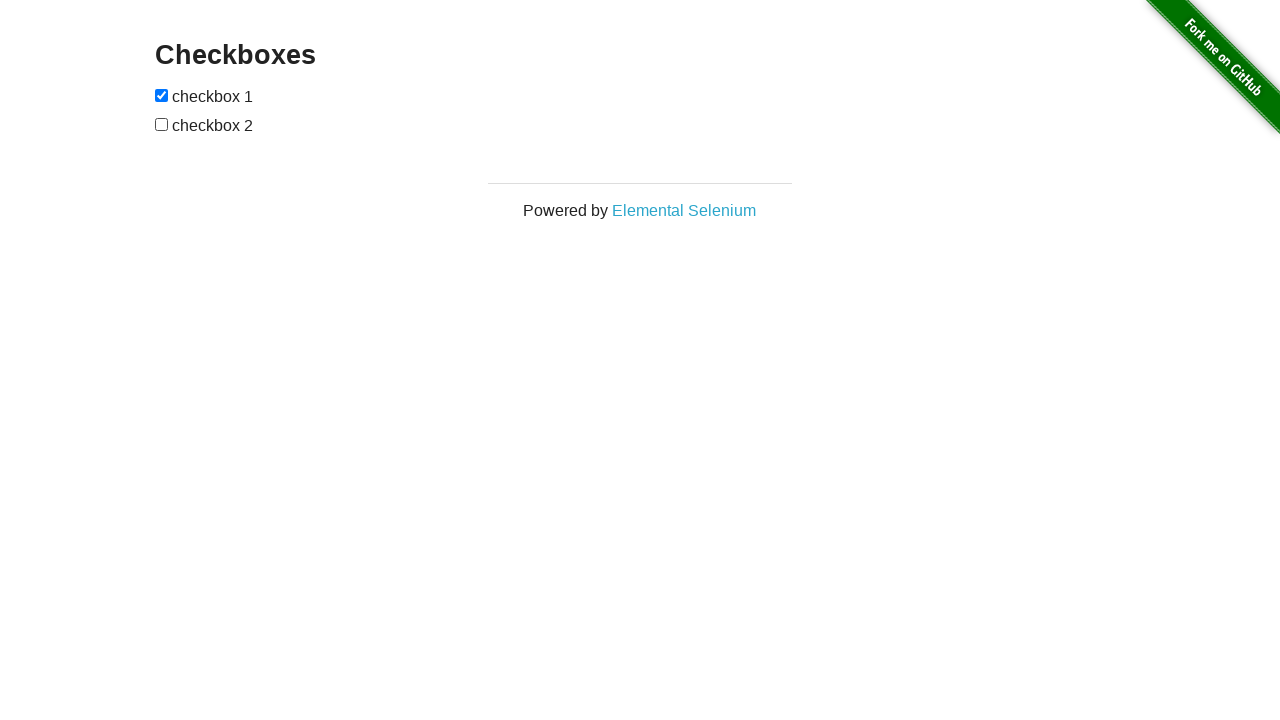